Tests divide operation with positive numbers

Starting URL: https://testsheepnz.github.io/BasicCalculator

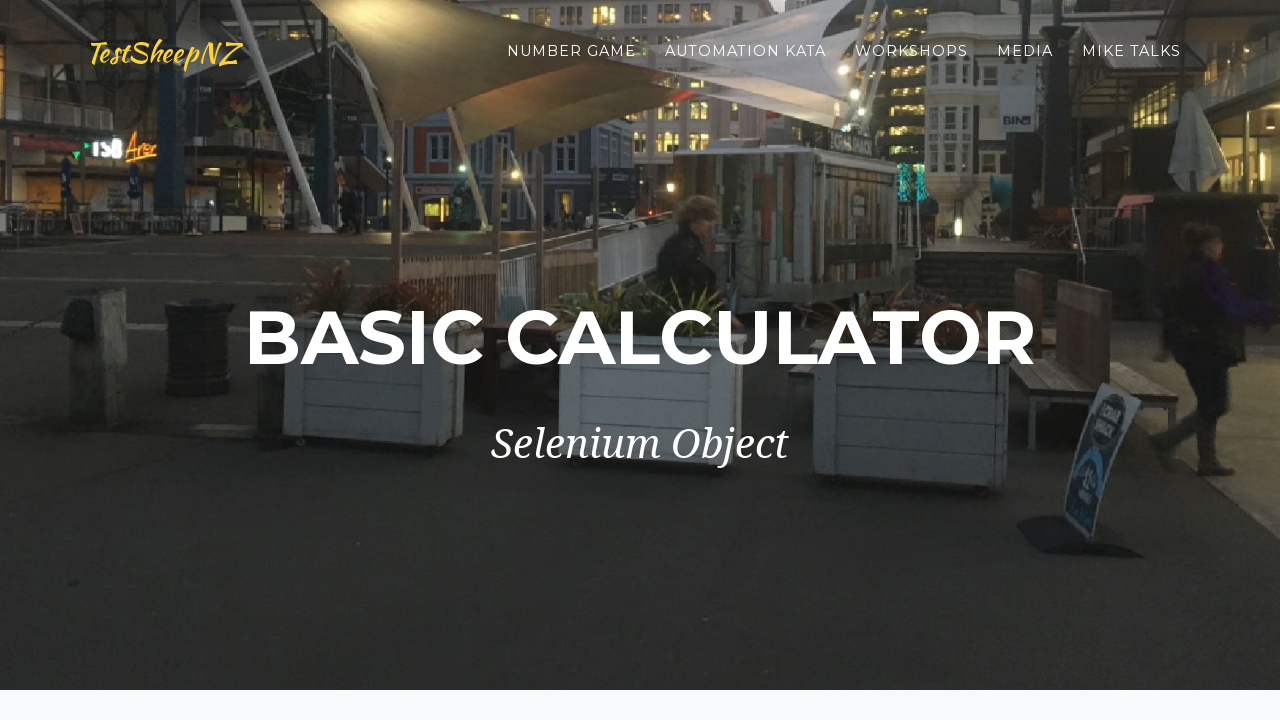

Selected build 7 from dropdown on #selectBuild
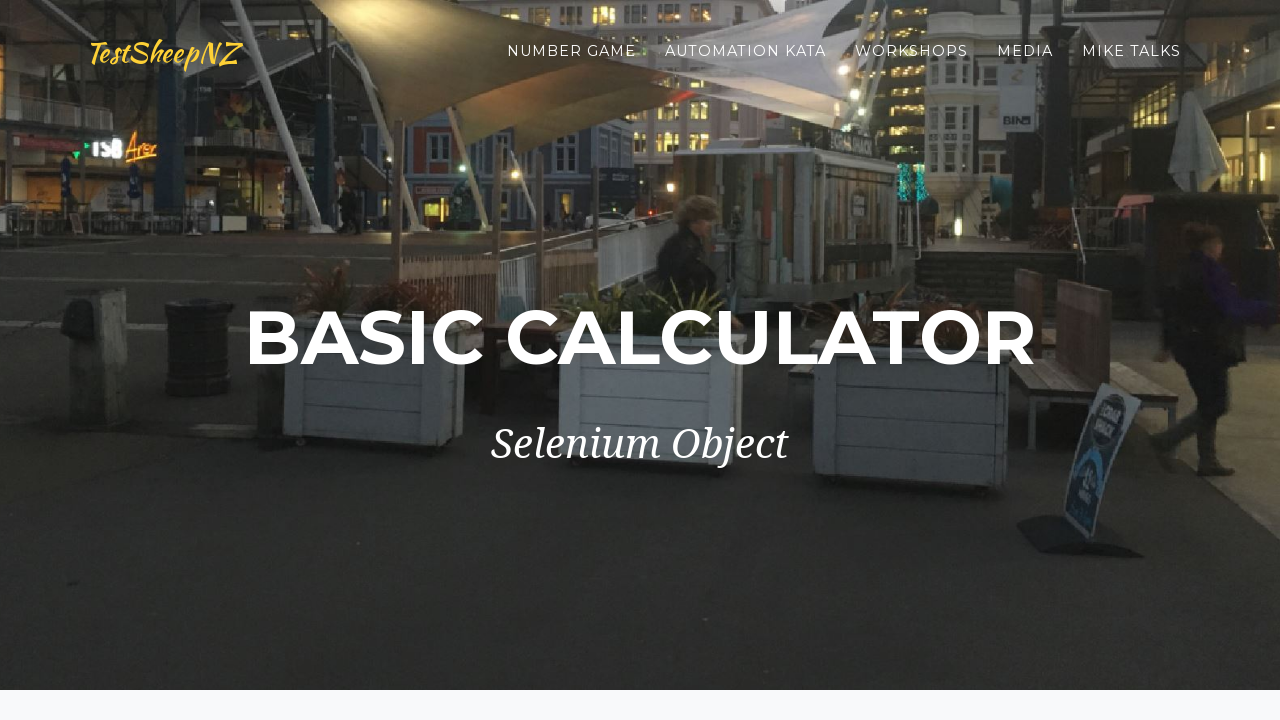

Filled first number field with 5 on #number1Field
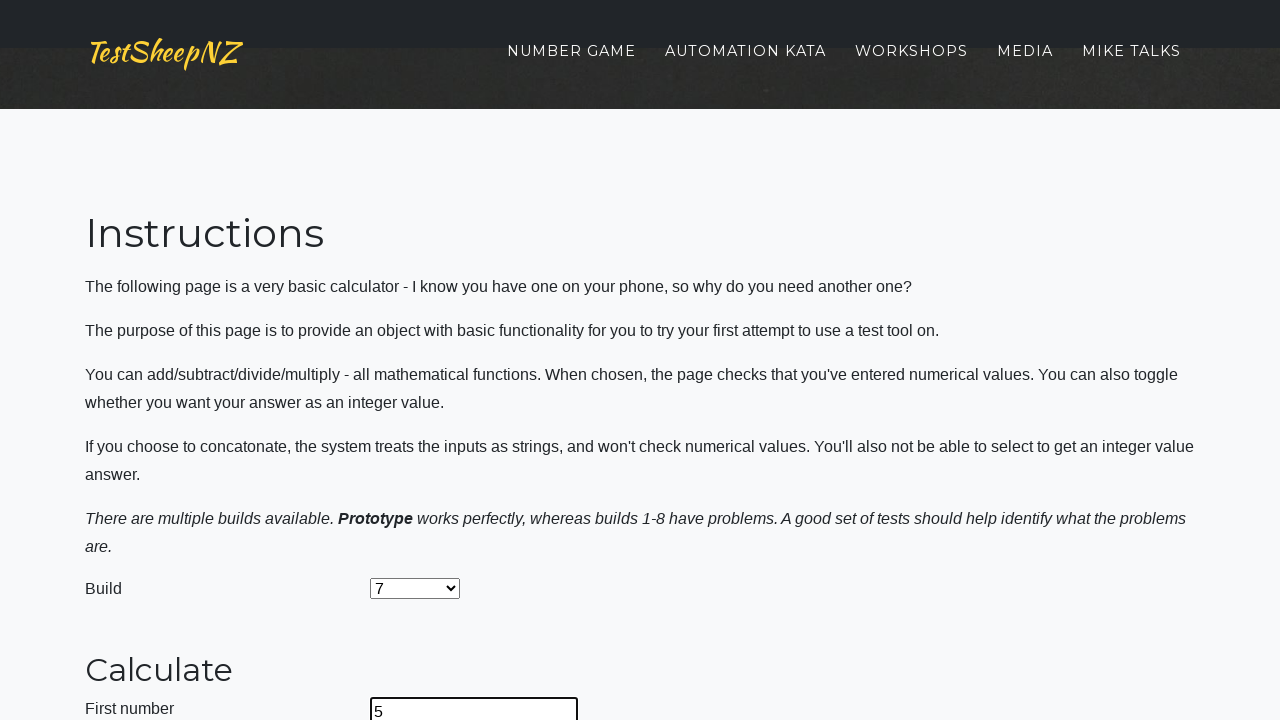

Filled second number field with 2 on #number2Field
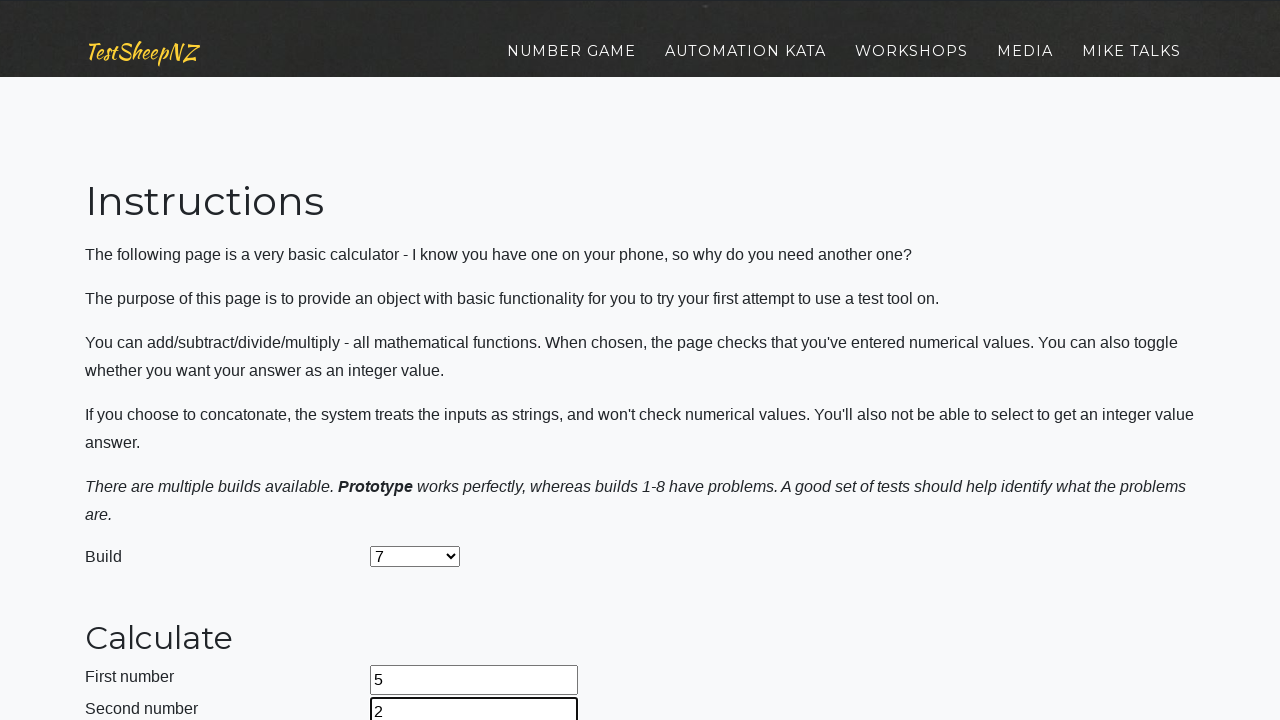

Selected divide operation from dropdown on #selectOperationDropdown
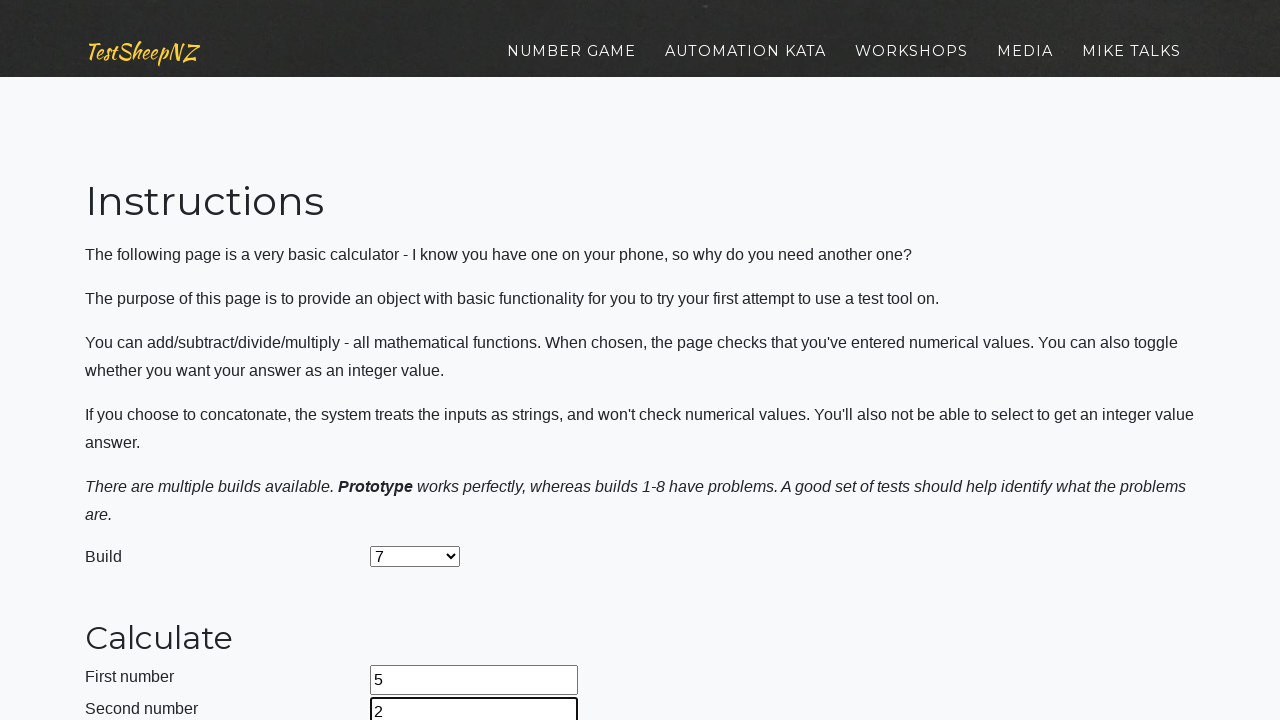

Clicked calculate button to perform division at (422, 361) on #calculateButton
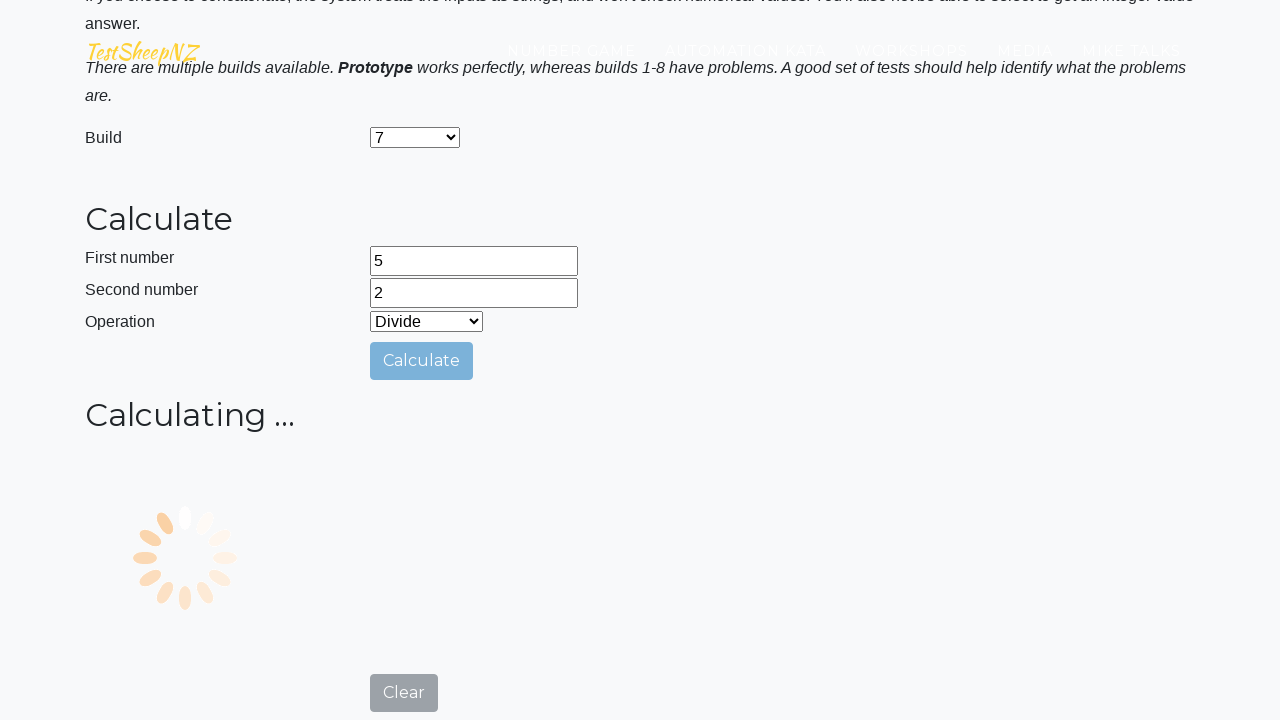

Result field appeared after calculation
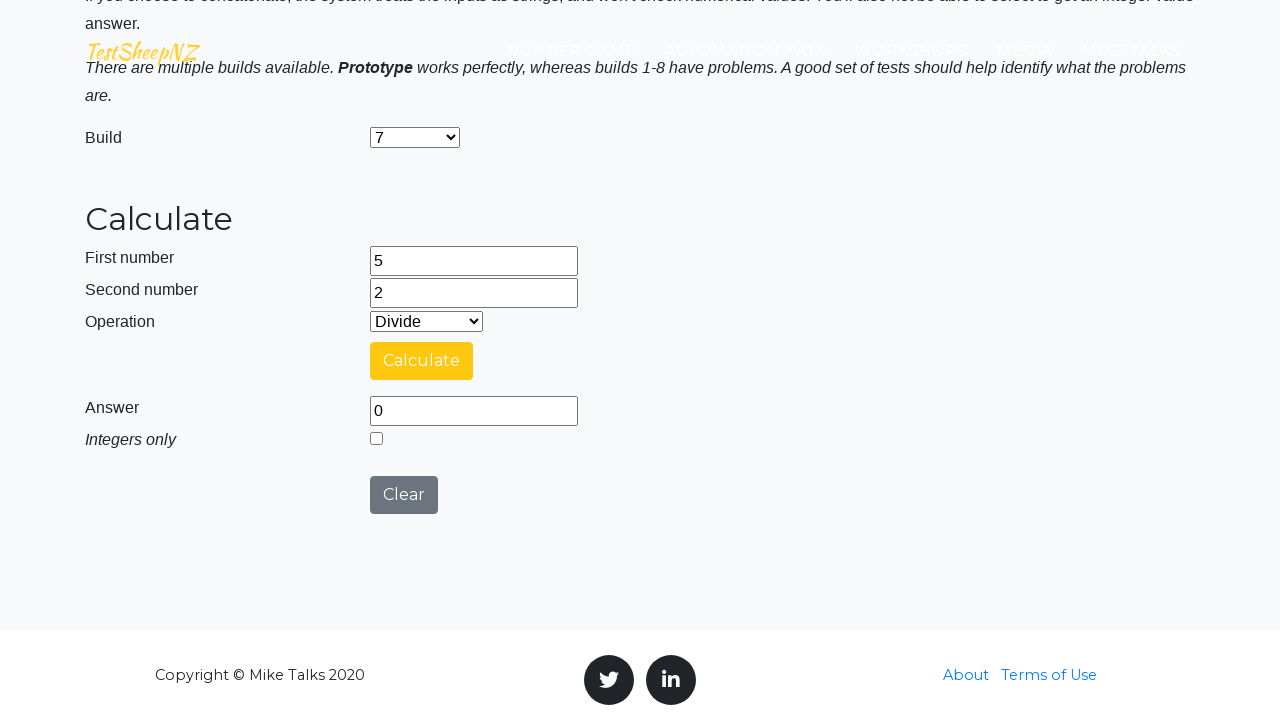

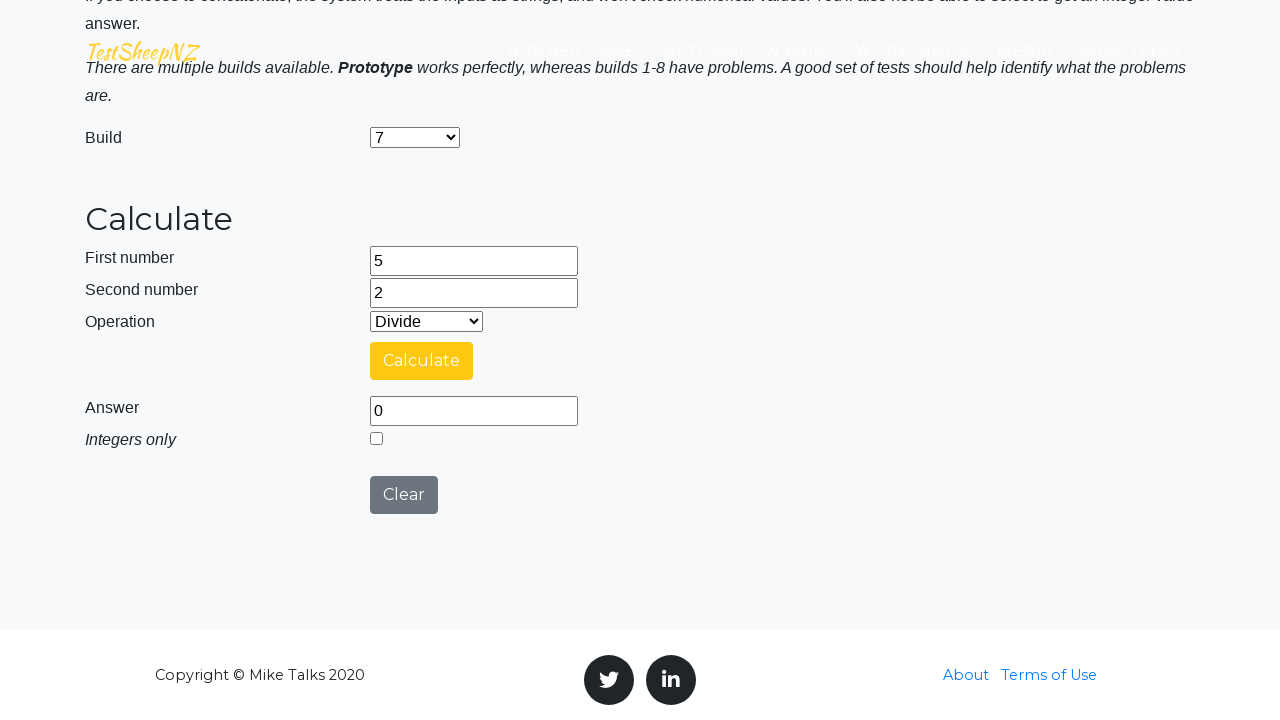